Tests handling of JavaScript alert dialogs including simple alerts, confirmation dialogs, and prompt dialogs with text input

Starting URL: https://the-internet.herokuapp.com/javascript_alerts

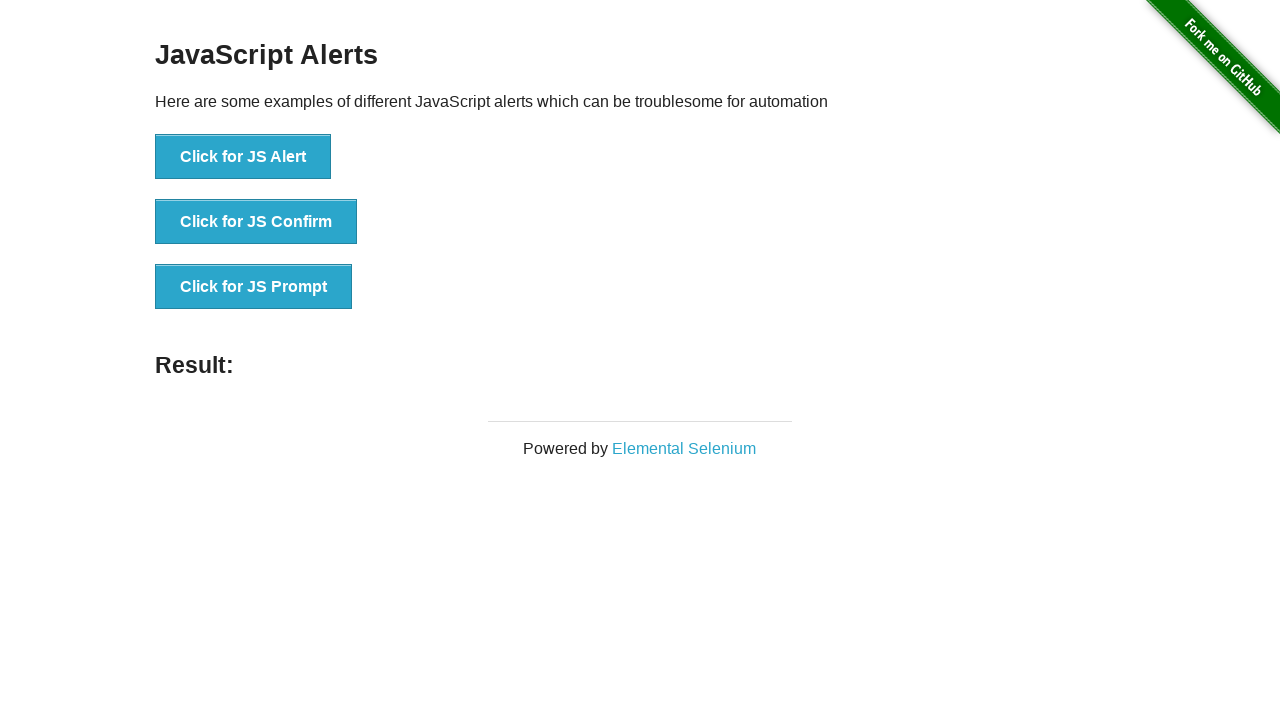

Clicked prompt dialog button at (254, 287) on xpath=//button[@onclick='jsPrompt()']
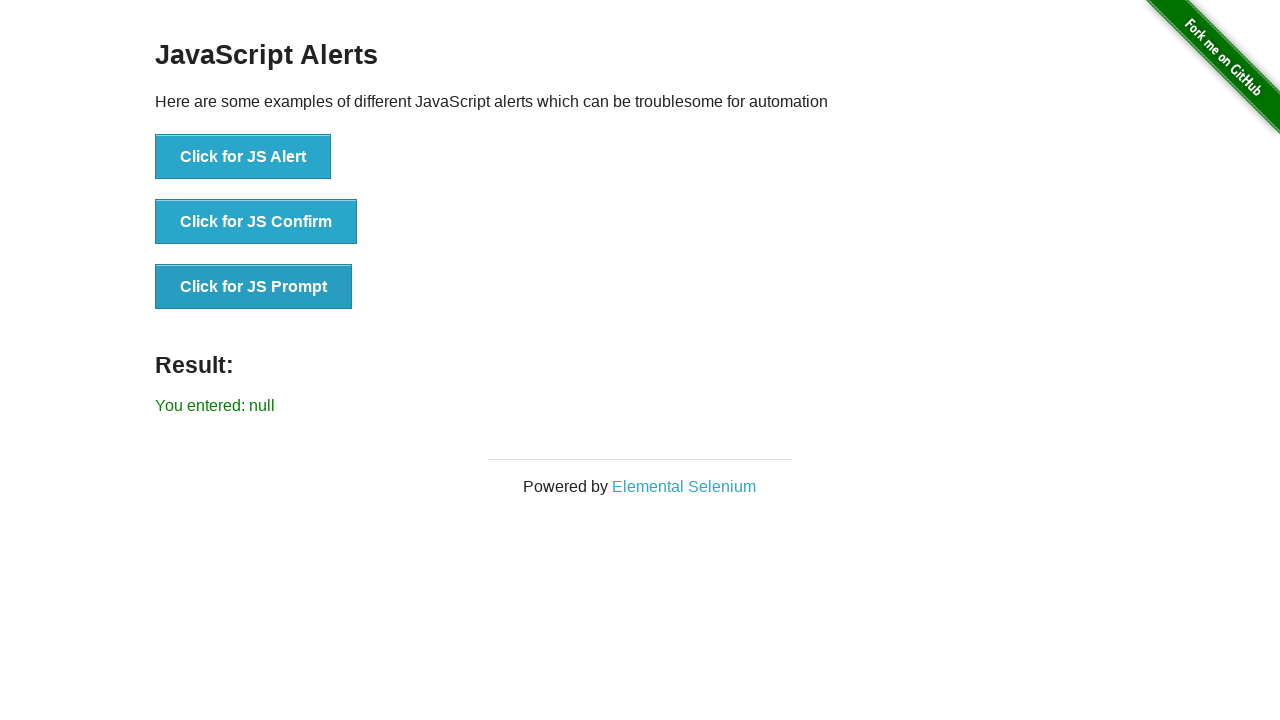

Set up dialog handler to accept prompt with text 'how are you'
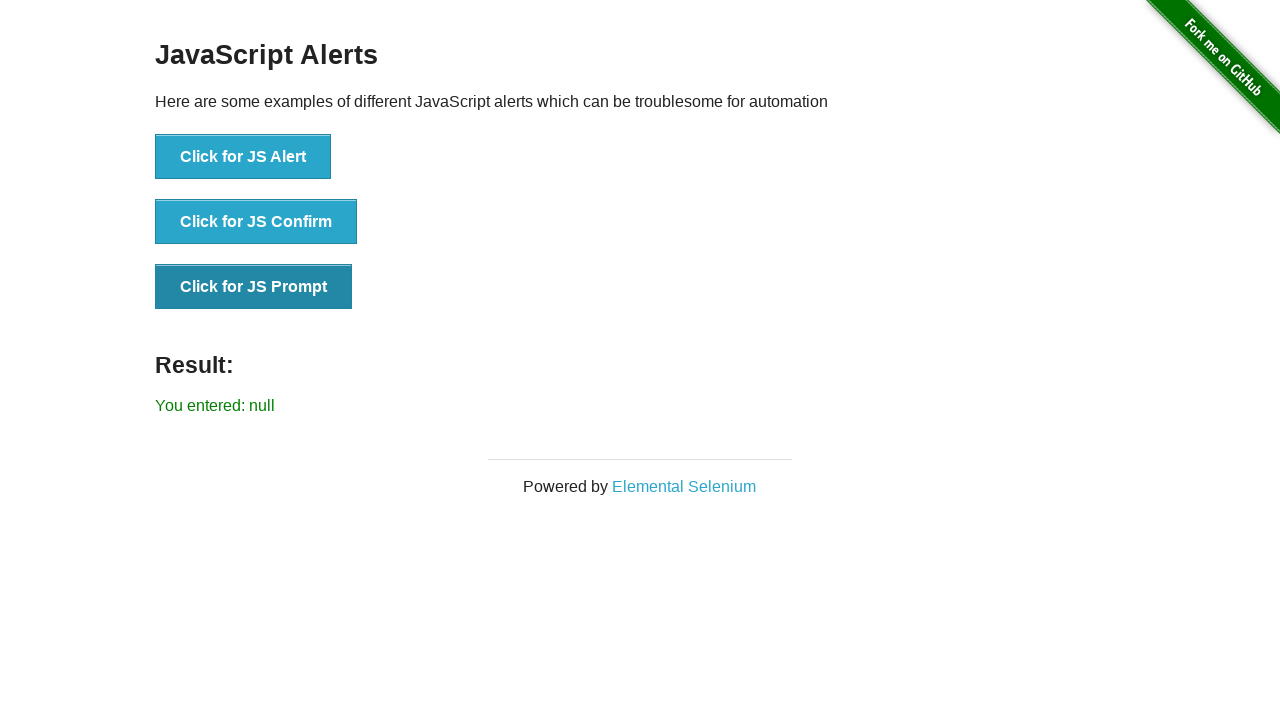

Clicked prompt dialog button and handler processed the response at (254, 287) on xpath=//button[@onclick='jsPrompt()']
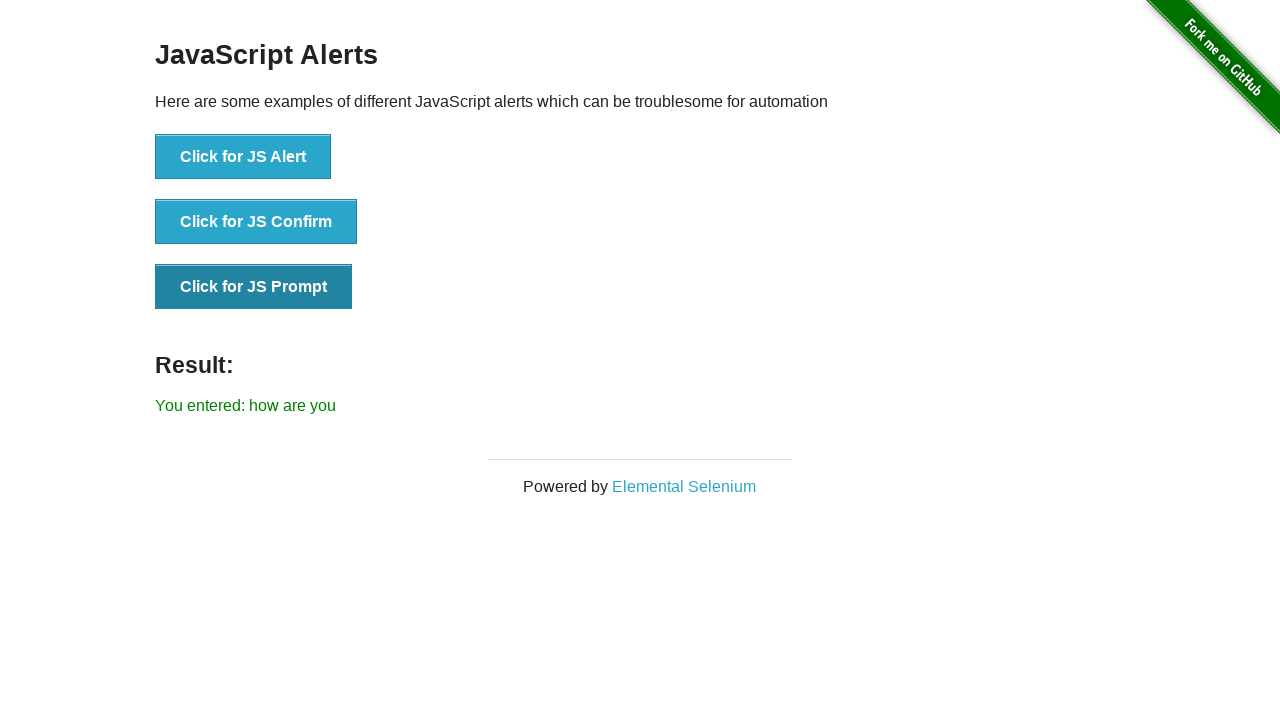

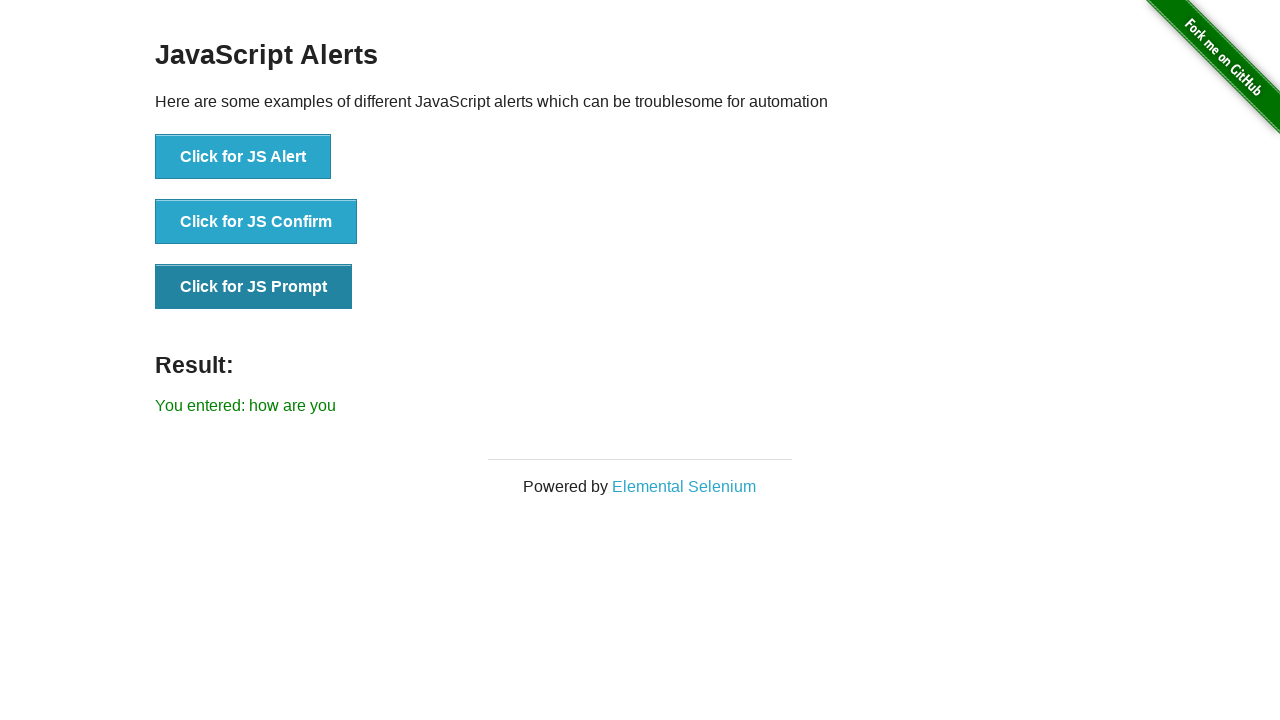